Tests clicking functionality by clicking on the login button element on a webshop page

Starting URL: https://danube-webshop.herokuapp.com/

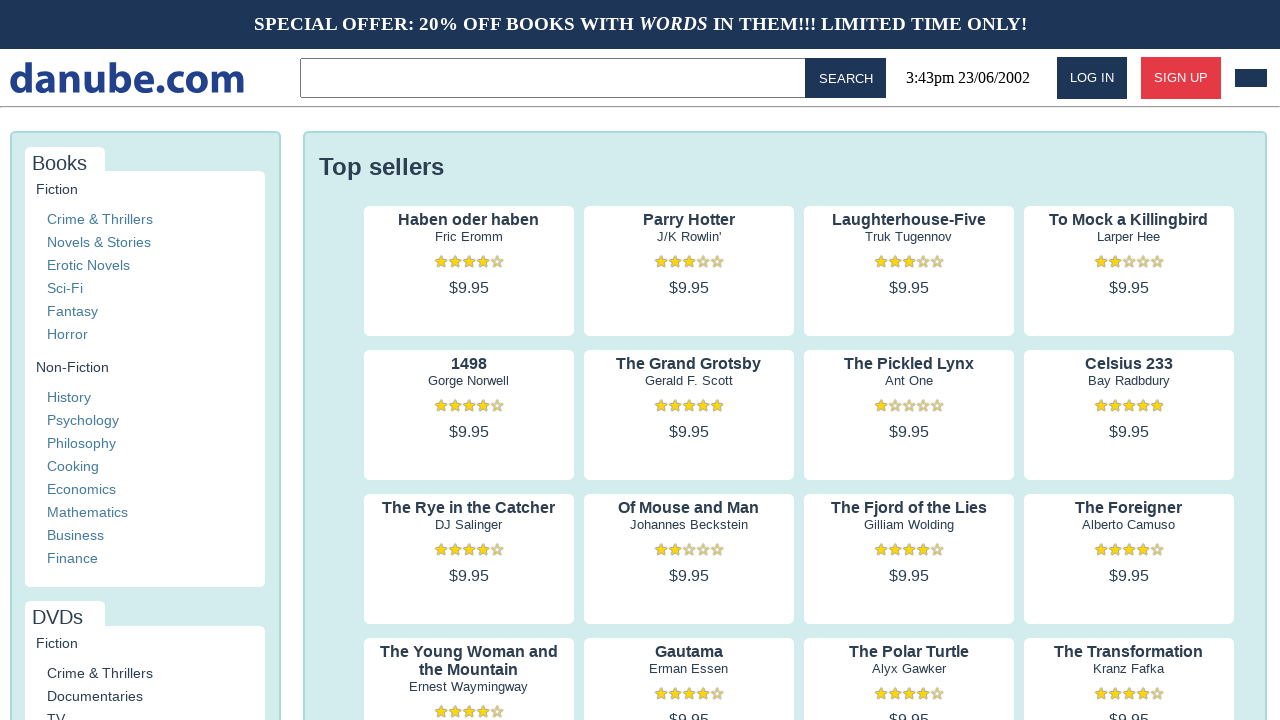

Navigated to Danube webshop homepage
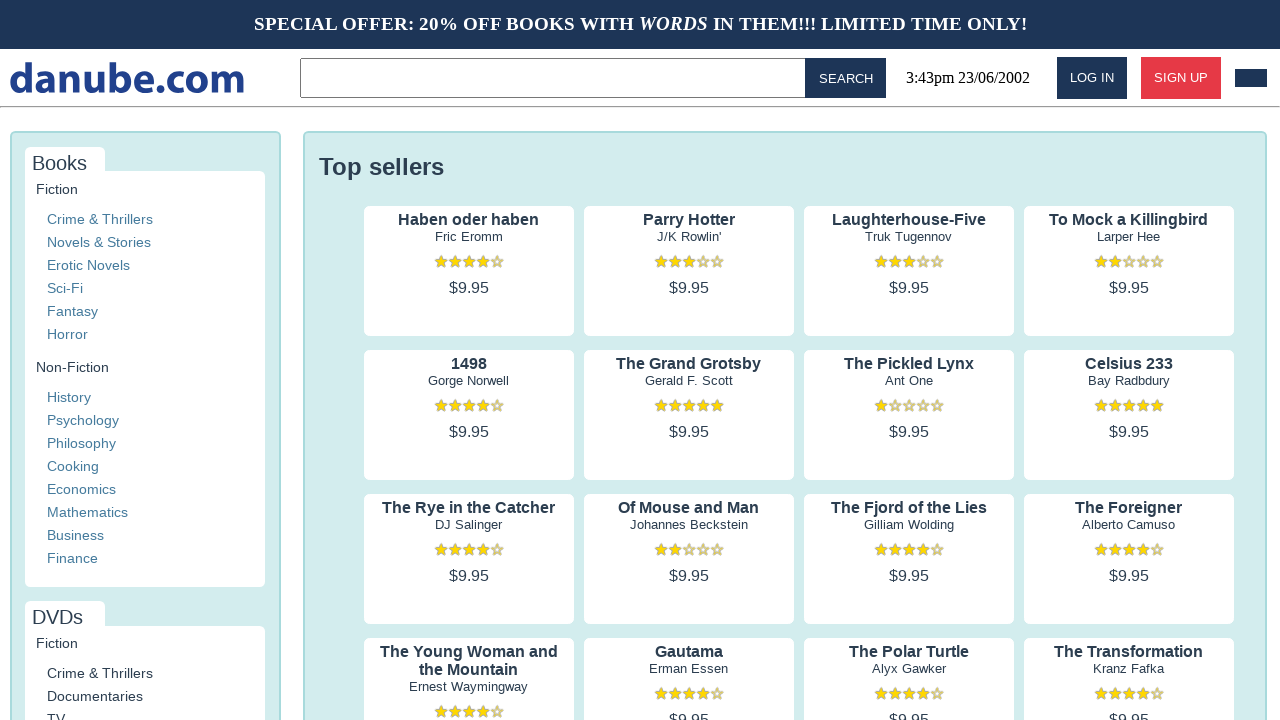

Clicked on the login button element at (1092, 78) on #login
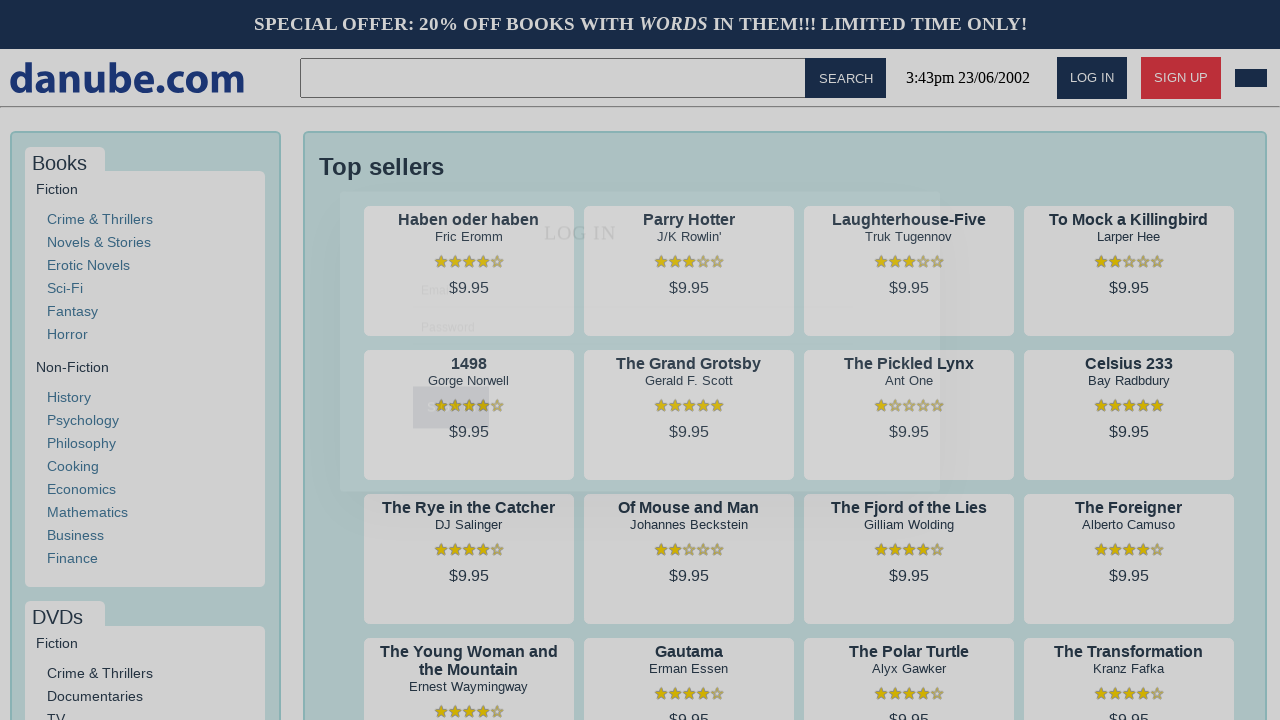

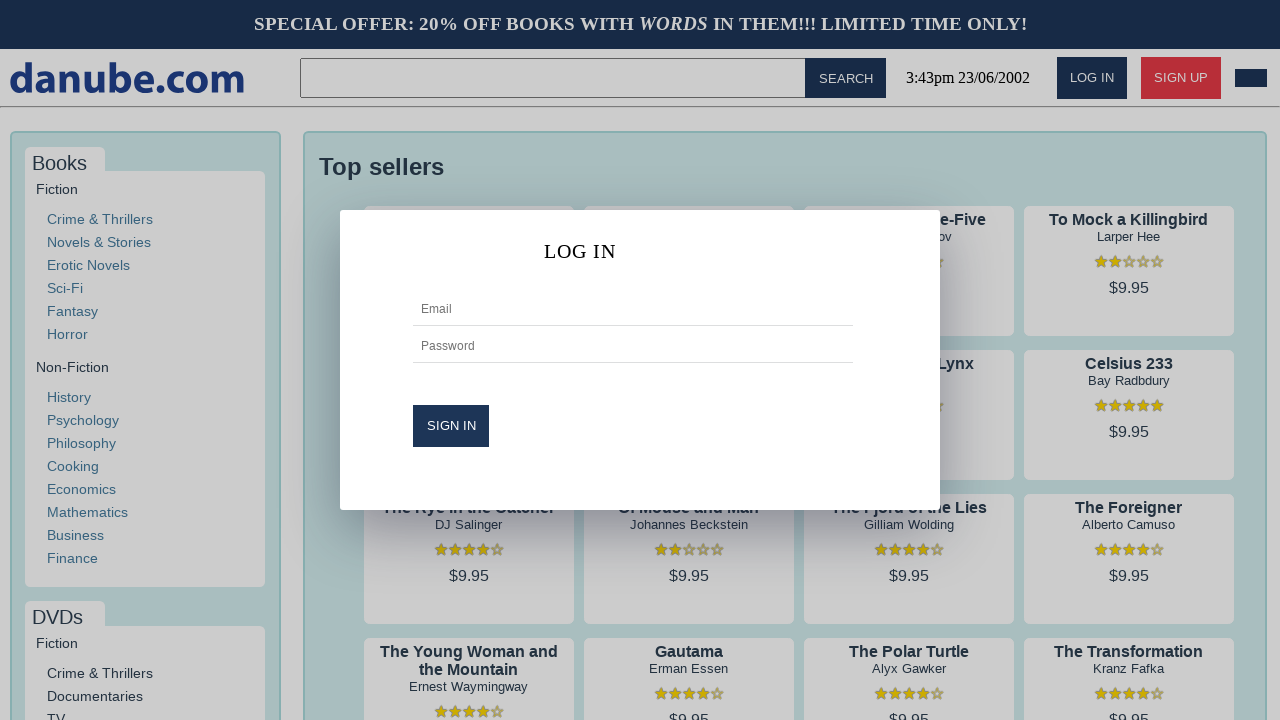